Tests clicking a button with dynamic ID multiple times to verify the application handles dynamic element IDs correctly

Starting URL: http://uitestingplayground.com/dynamicid

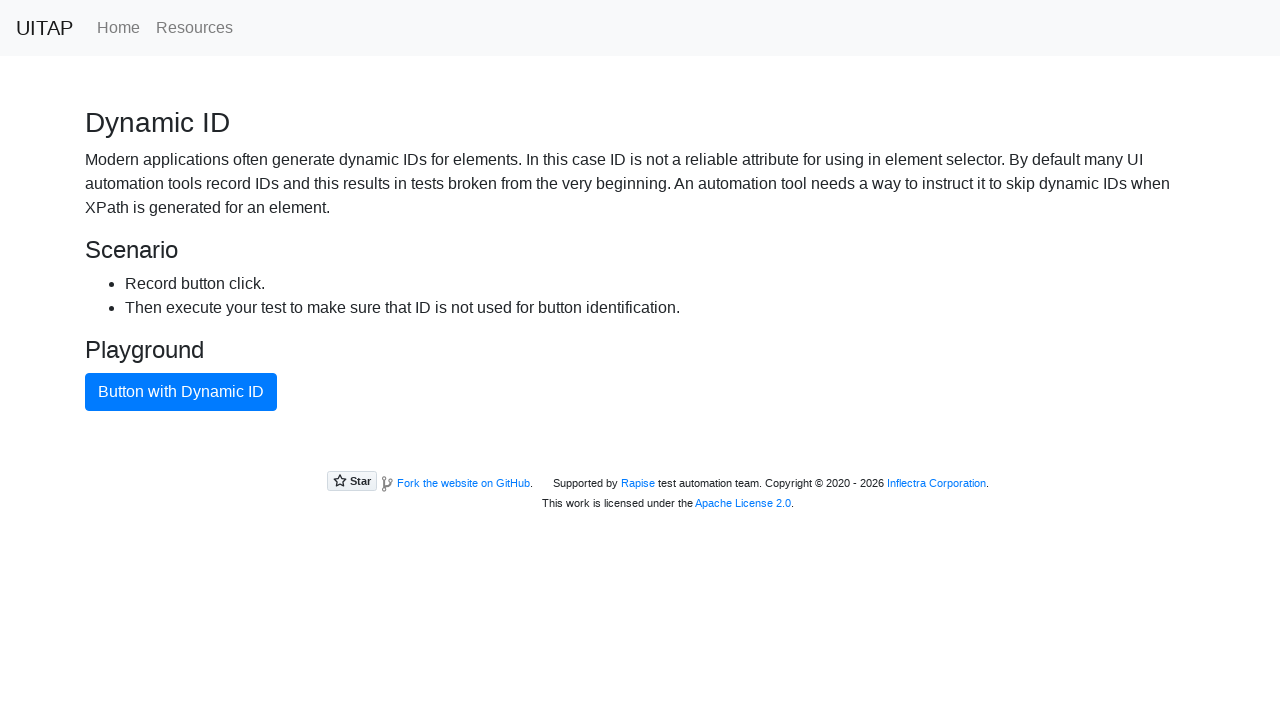

Clicked button with dynamic ID (first click) at (181, 392) on button:has-text('Button with Dynamic ID')
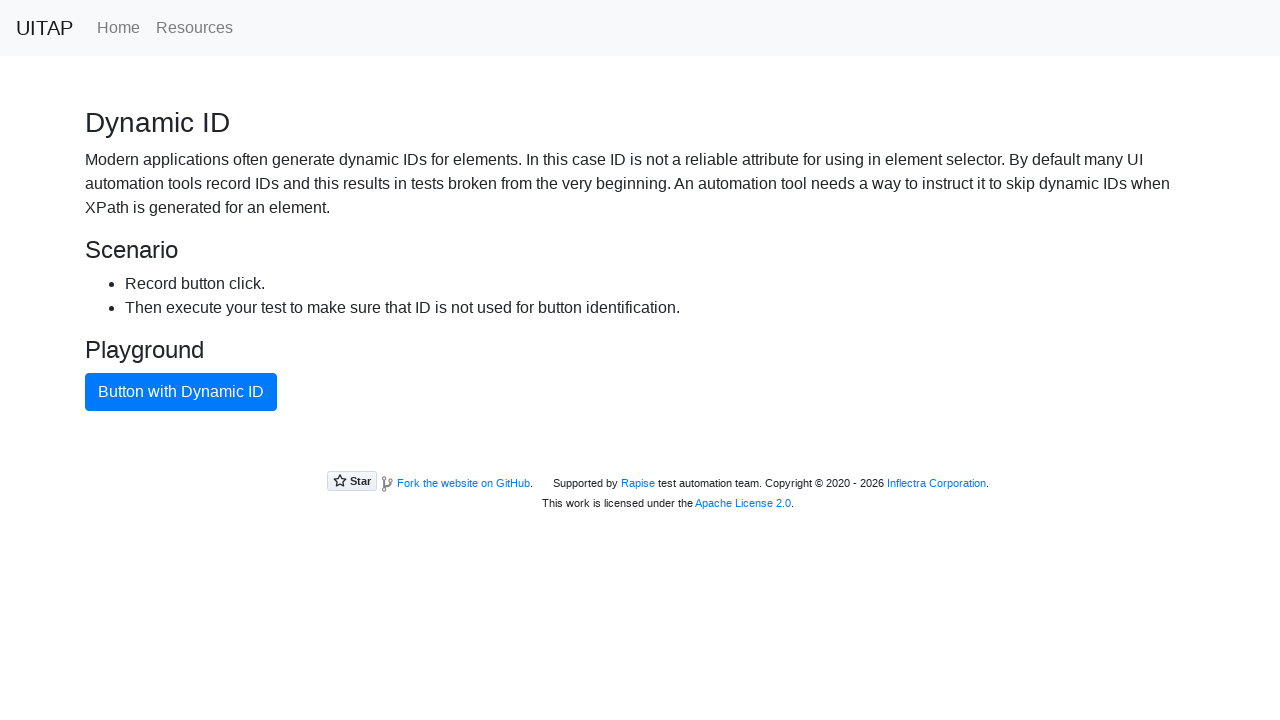

Clicked button with dynamic ID in loop at (181, 392) on button:has-text('Button with Dynamic ID')
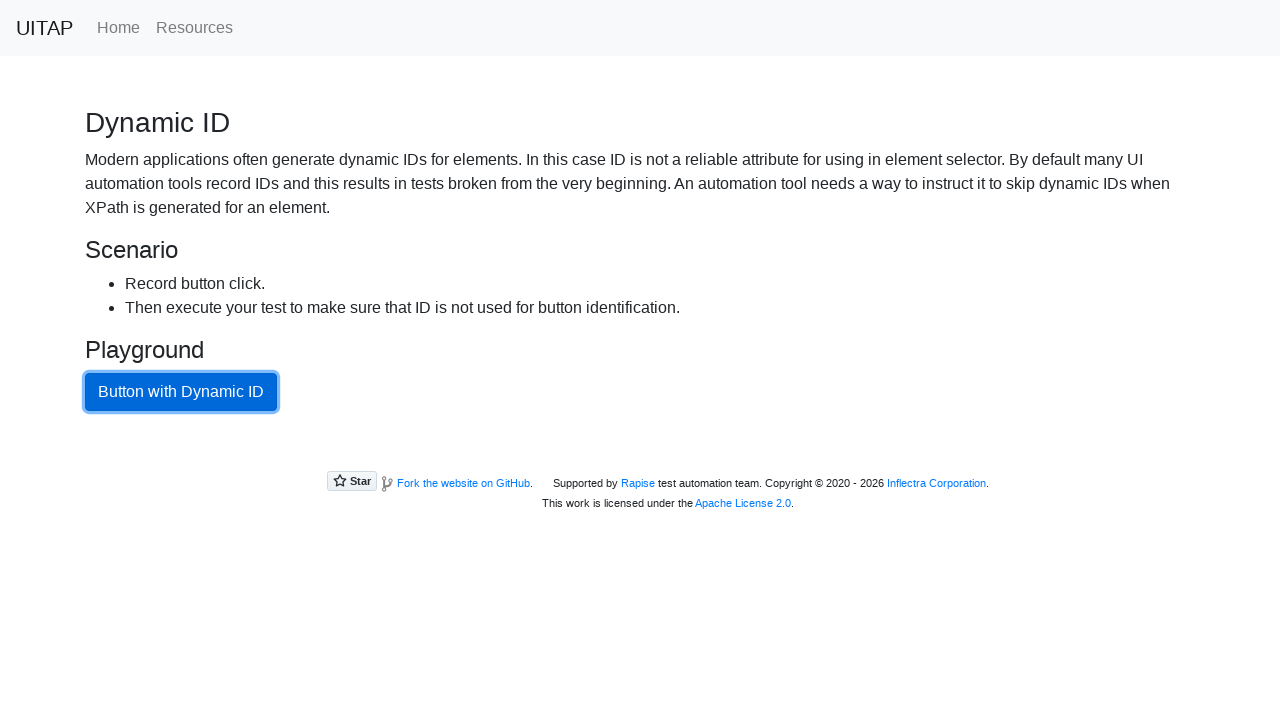

Clicked button with dynamic ID in loop at (181, 392) on button:has-text('Button with Dynamic ID')
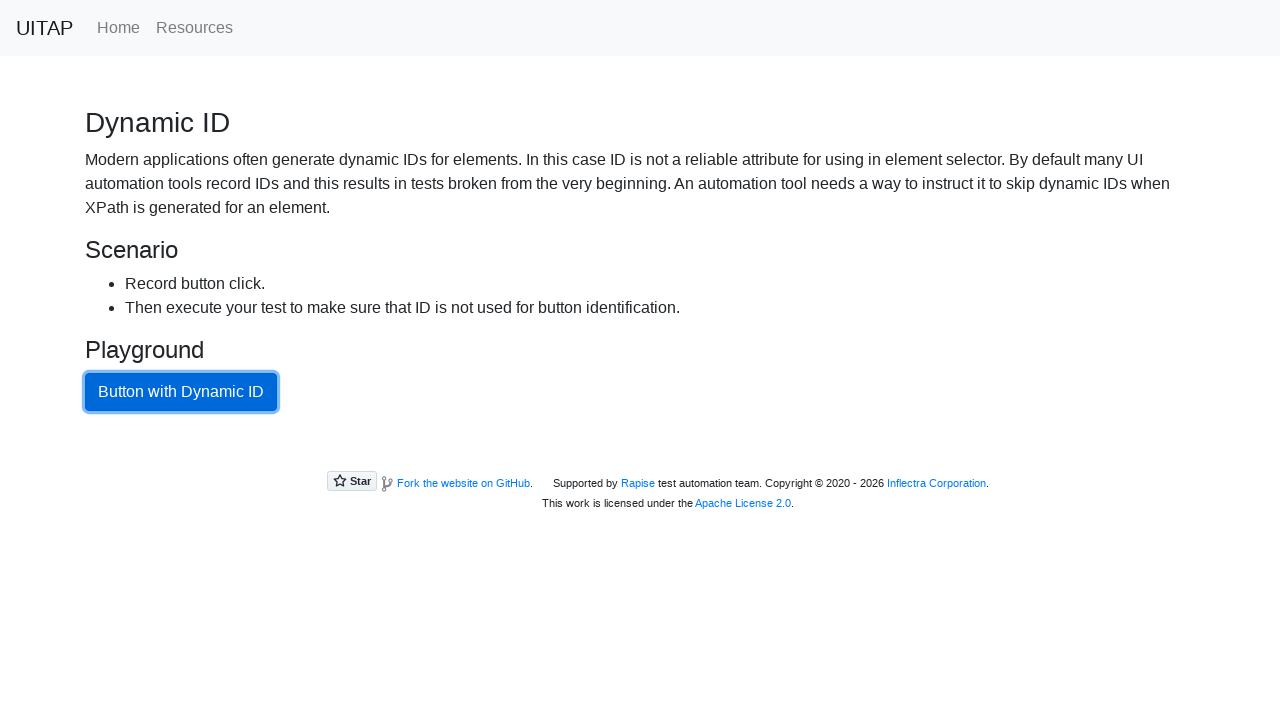

Clicked button with dynamic ID in loop at (181, 392) on button:has-text('Button with Dynamic ID')
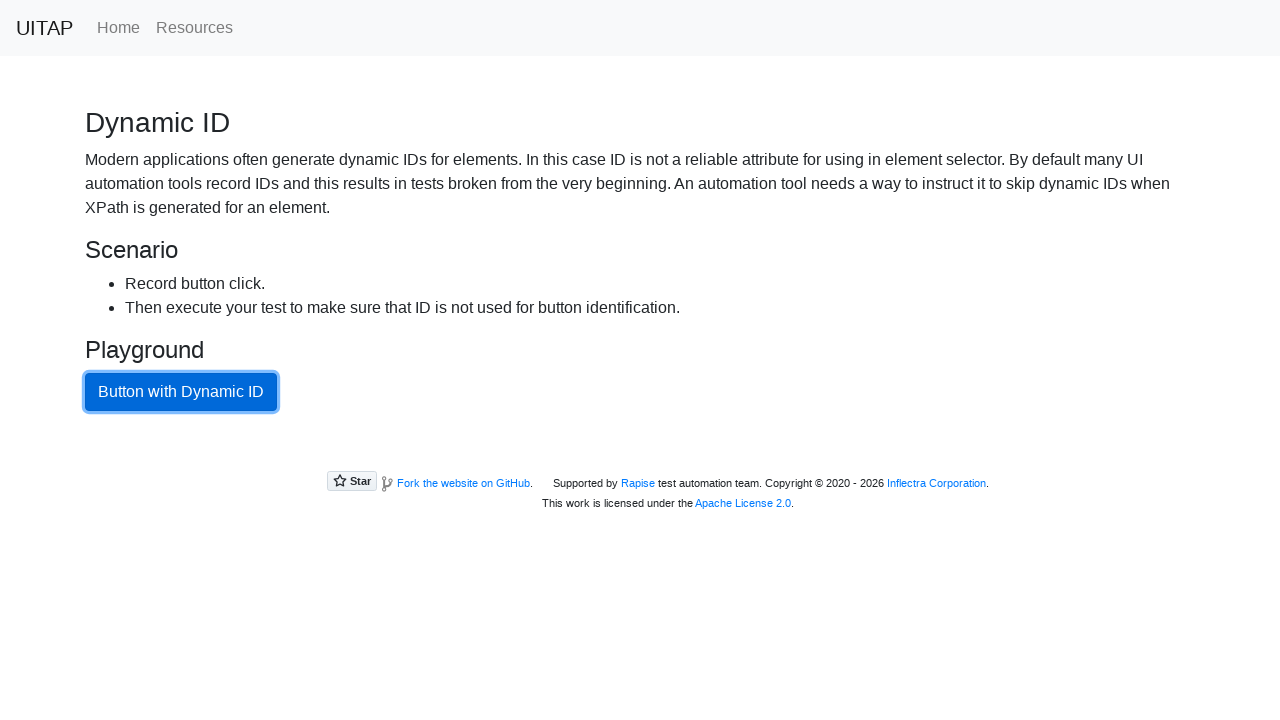

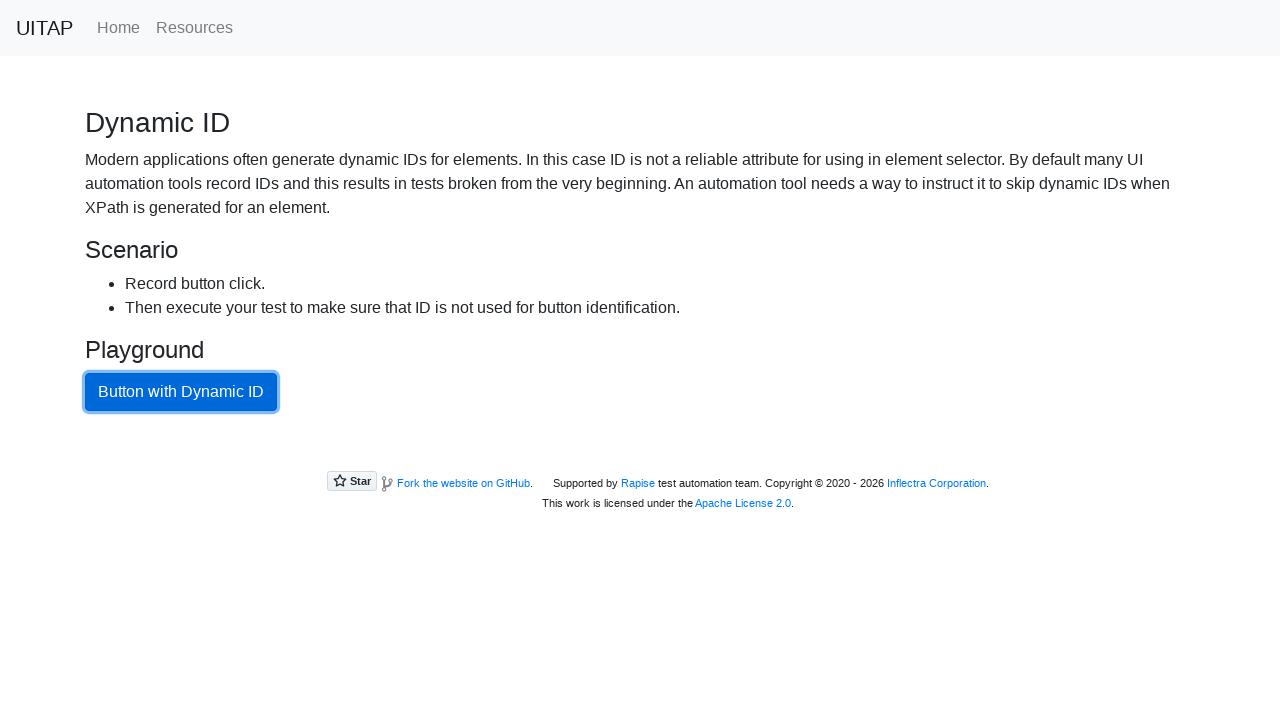